Tests checking and unchecking a checkbox, and selecting a radio button

Starting URL: https://thefreerangetester.github.io/sandbox-automation-testing/

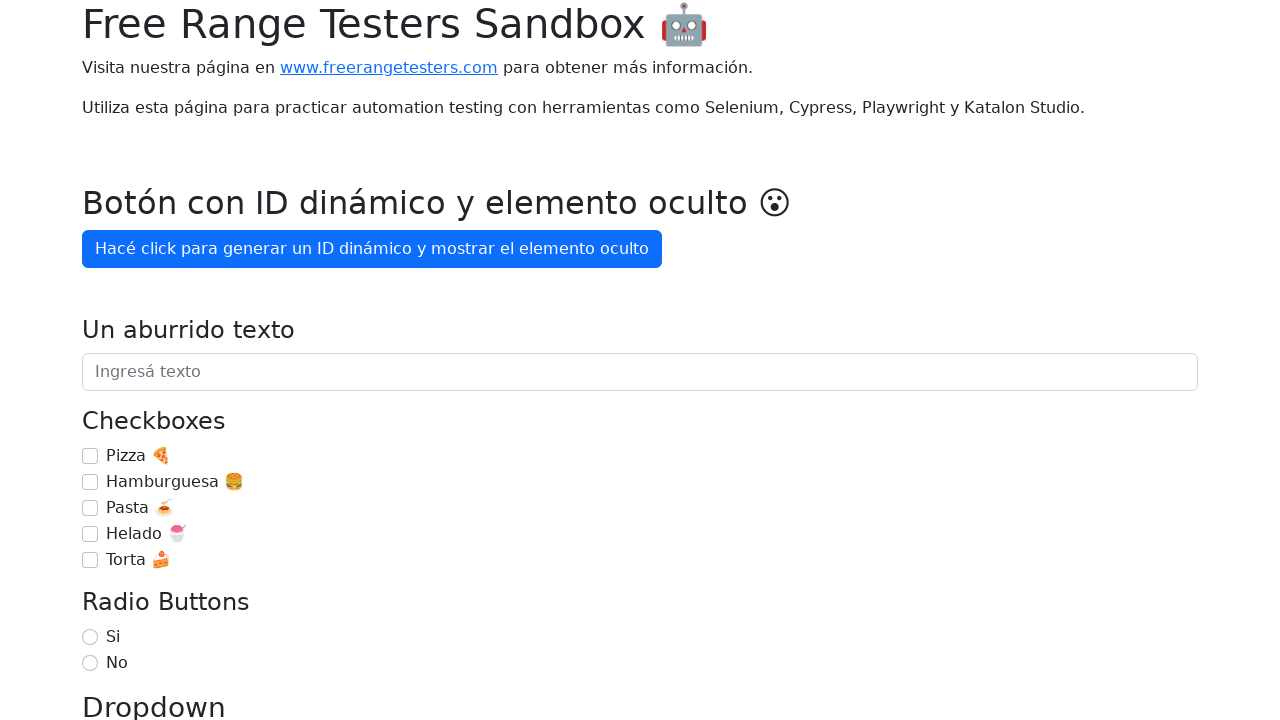

Checked the Pasta checkbox at (90, 508) on internal:label="Pasta \ud83c\udf5d"i
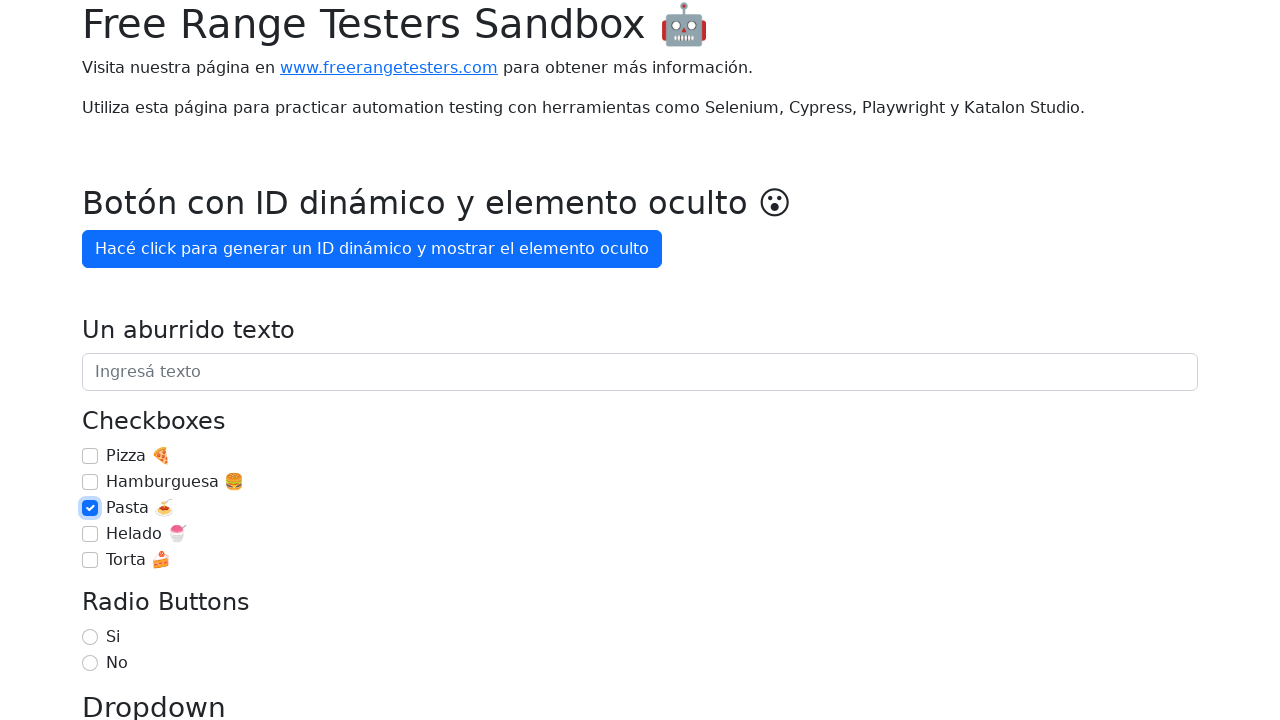

Unchecked the Pasta checkbox at (90, 508) on internal:label="Pasta \ud83c\udf5d"i
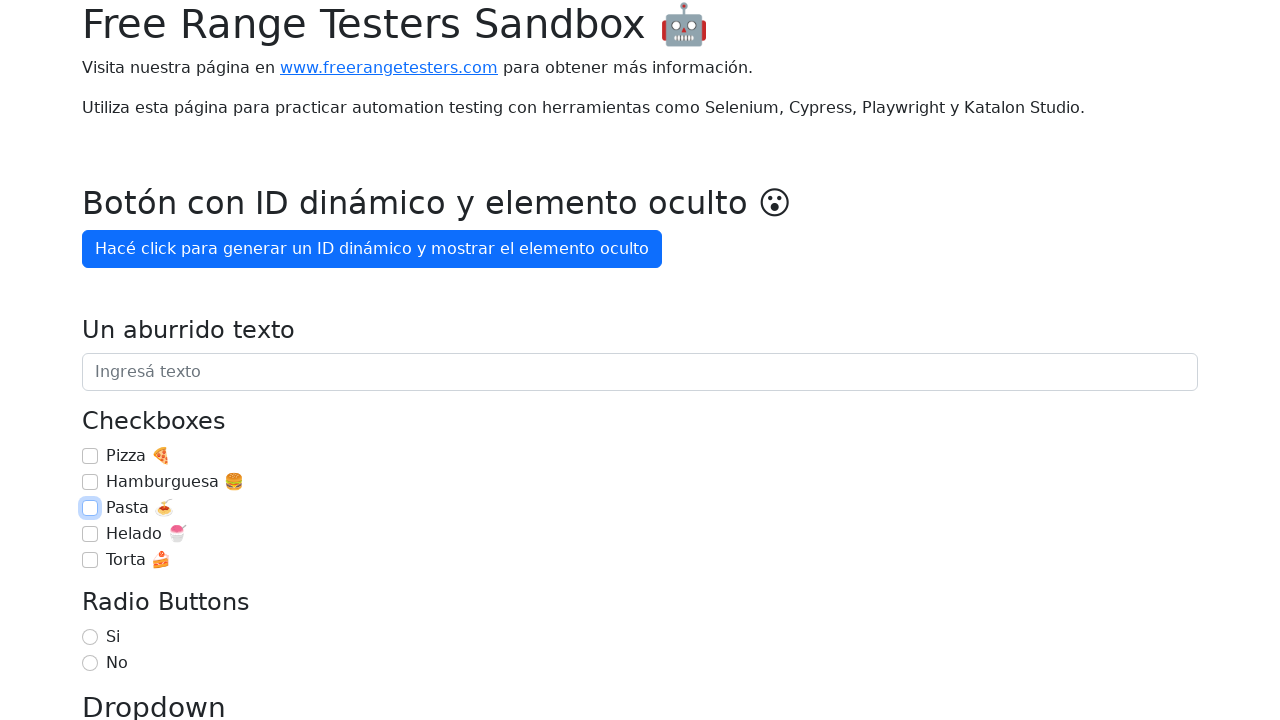

Selected the 'Si' radio button at (90, 637) on internal:label="Si"i
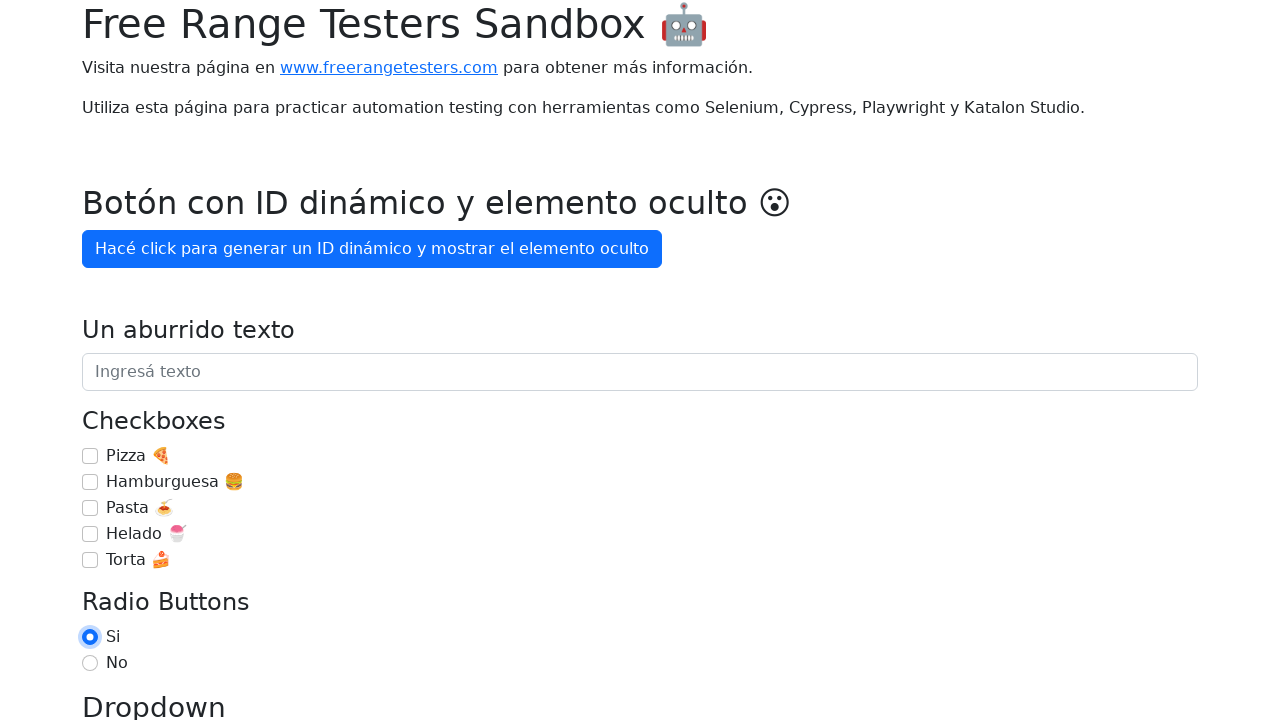

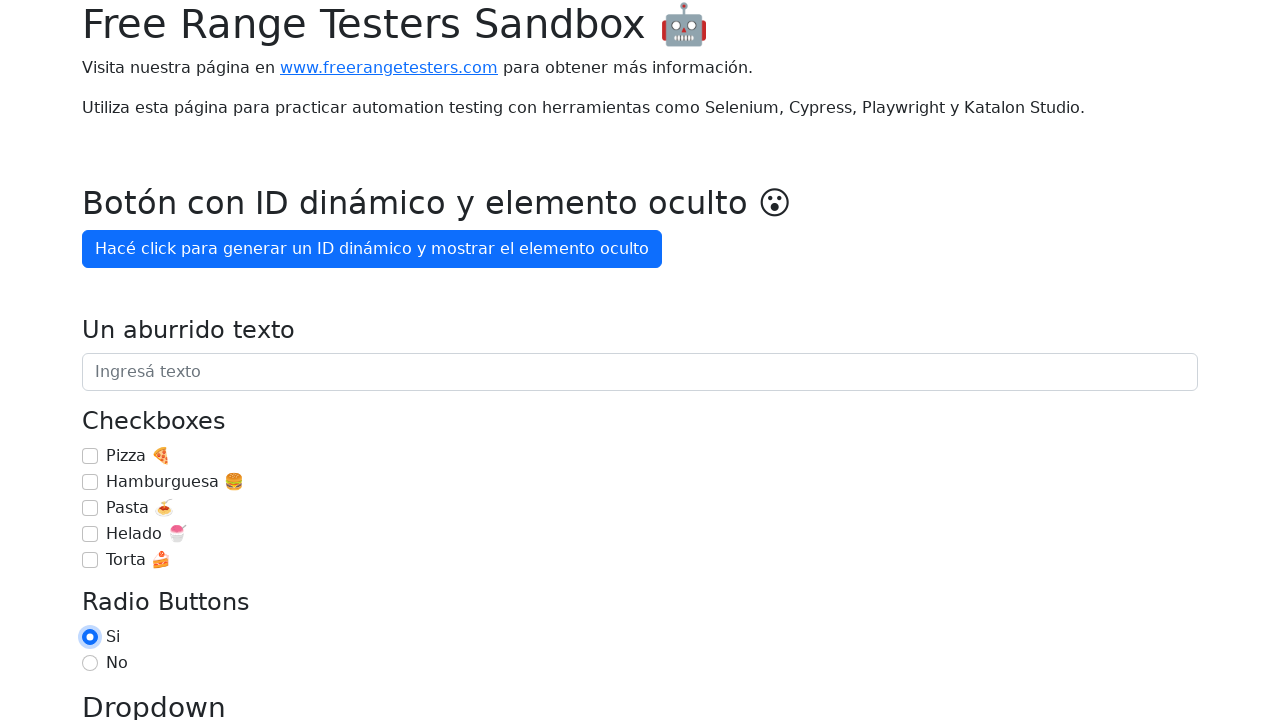